Tests JavaScript confirm dialog by clicking a button that triggers a confirm dialog, verifying the dialog text, and dismissing it.

Starting URL: https://bonigarcia.dev/selenium-webdriver-java/dialog-boxes.html

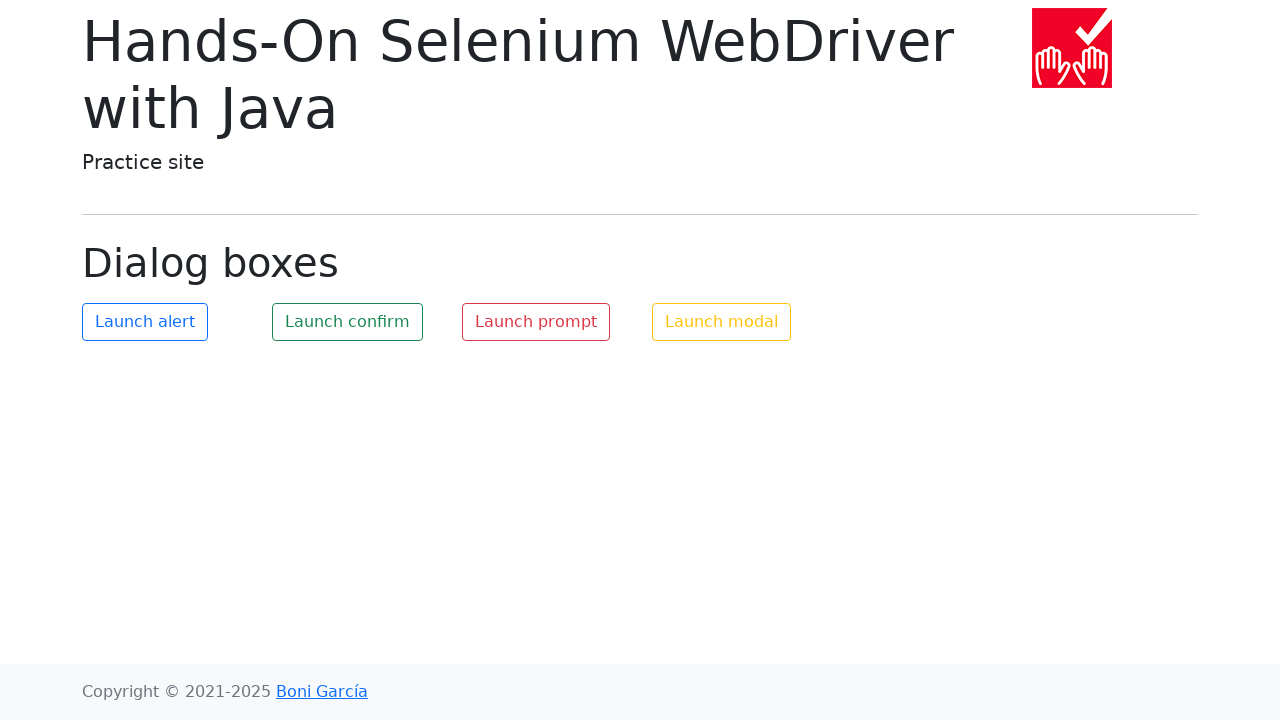

Clicked confirm button to trigger dialog at (348, 322) on #my-confirm
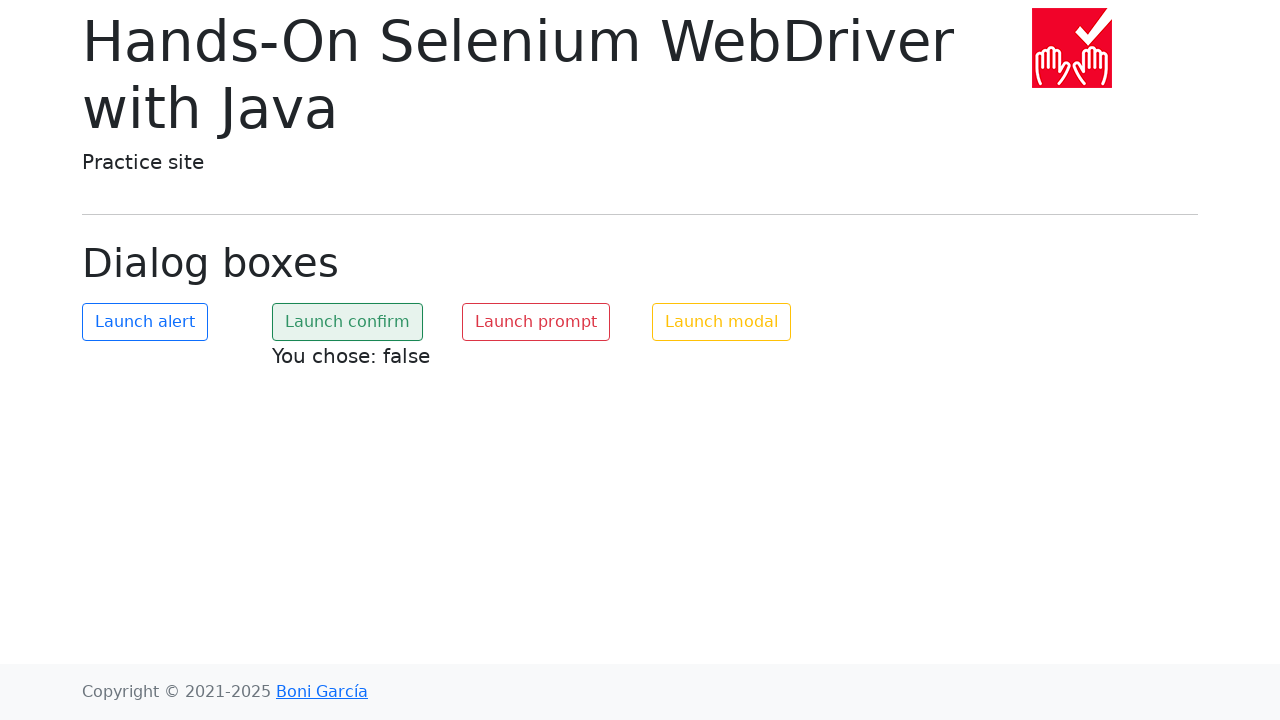

Set up dialog handler to dismiss confirm dialog
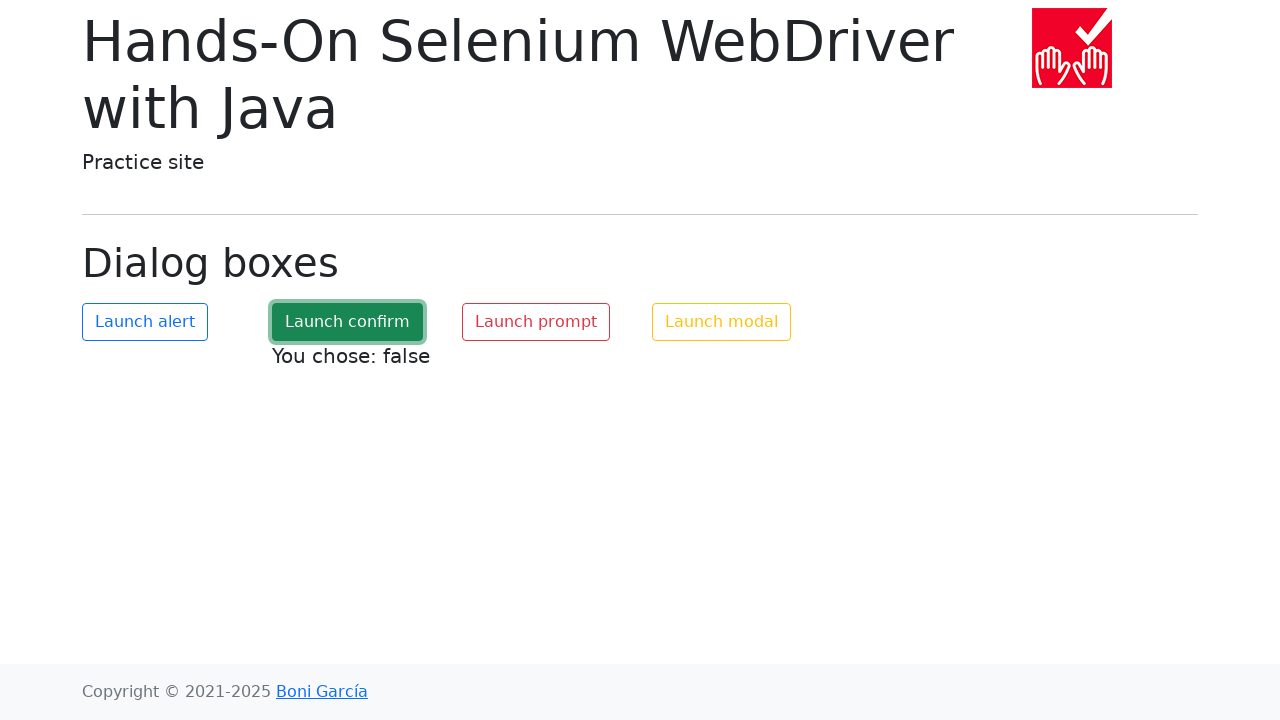

Clicked confirm button again to trigger and dismiss dialog at (348, 322) on #my-confirm
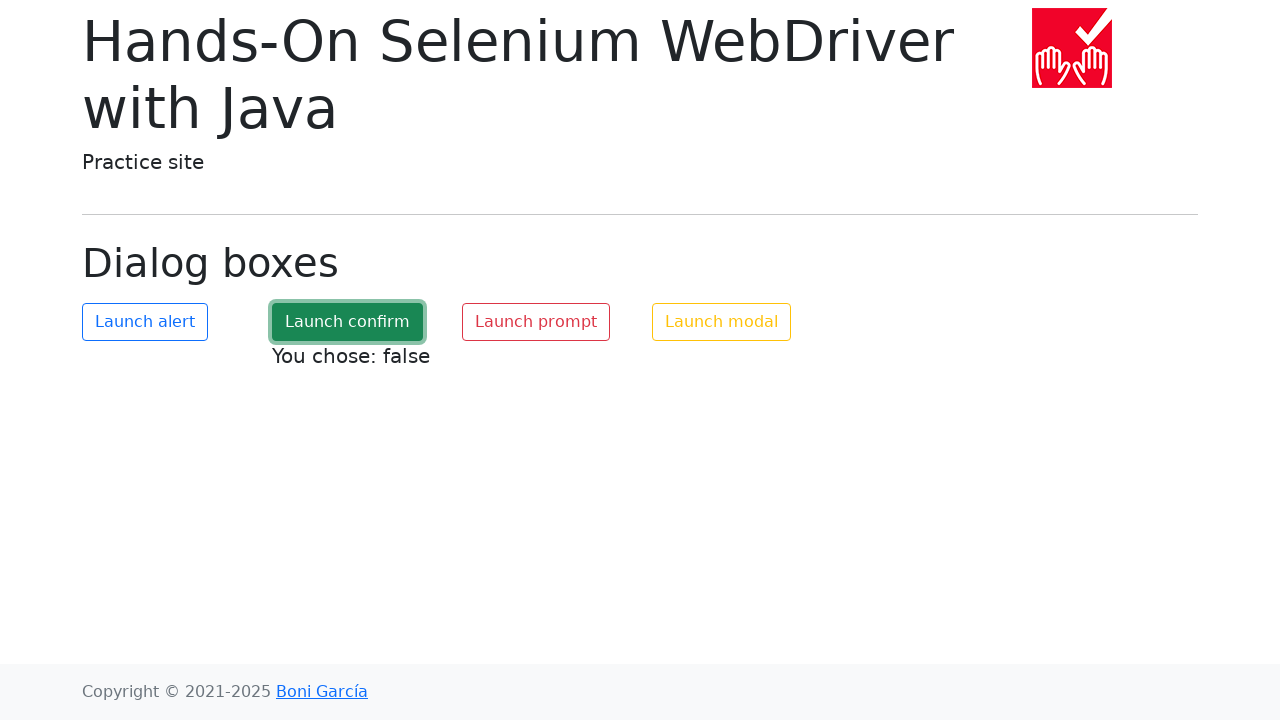

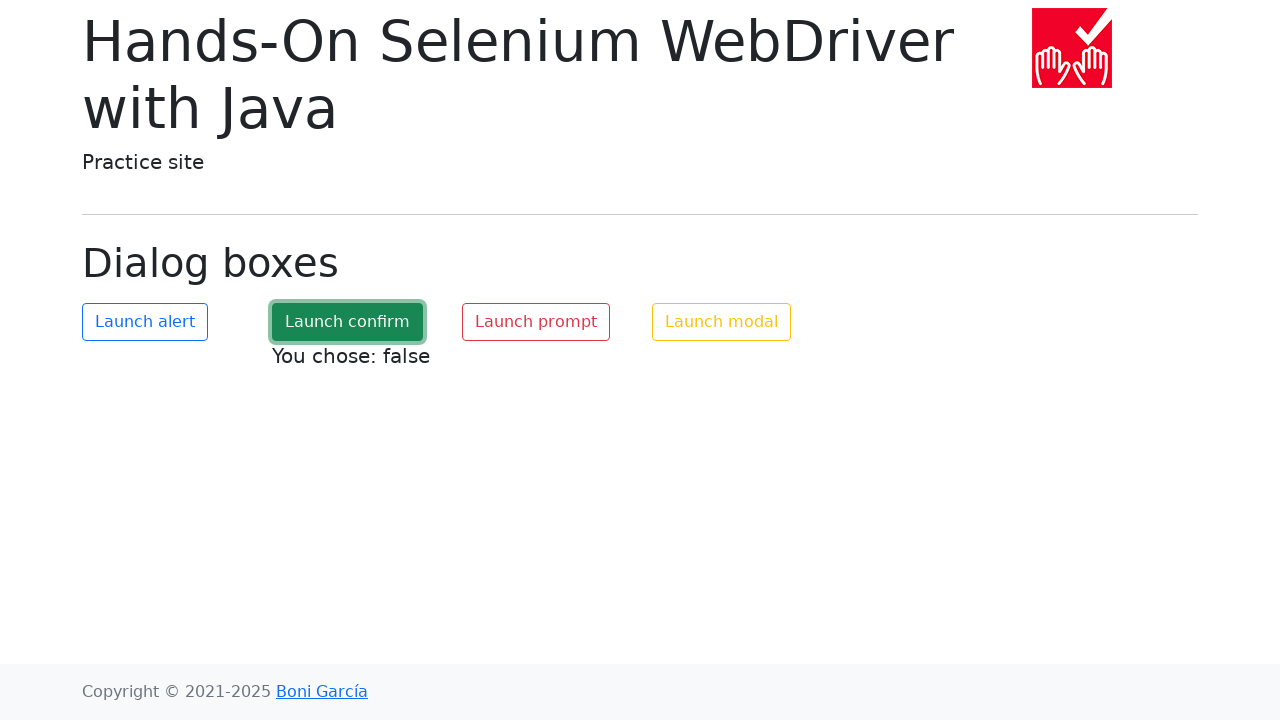